Opens the Selenium official website and maximizes the browser window to verify basic browser navigation works.

Starting URL: https://www.selenium.dev/

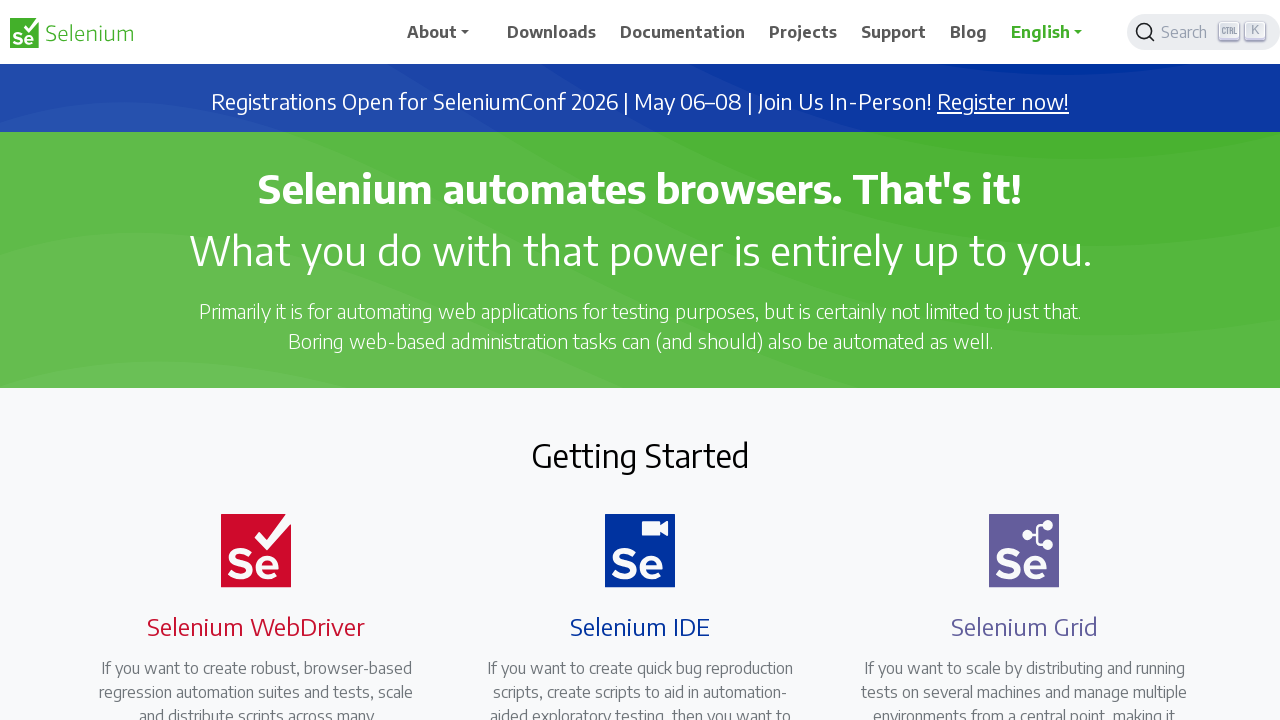

Set viewport size to 1920x1080 to maximize browser window
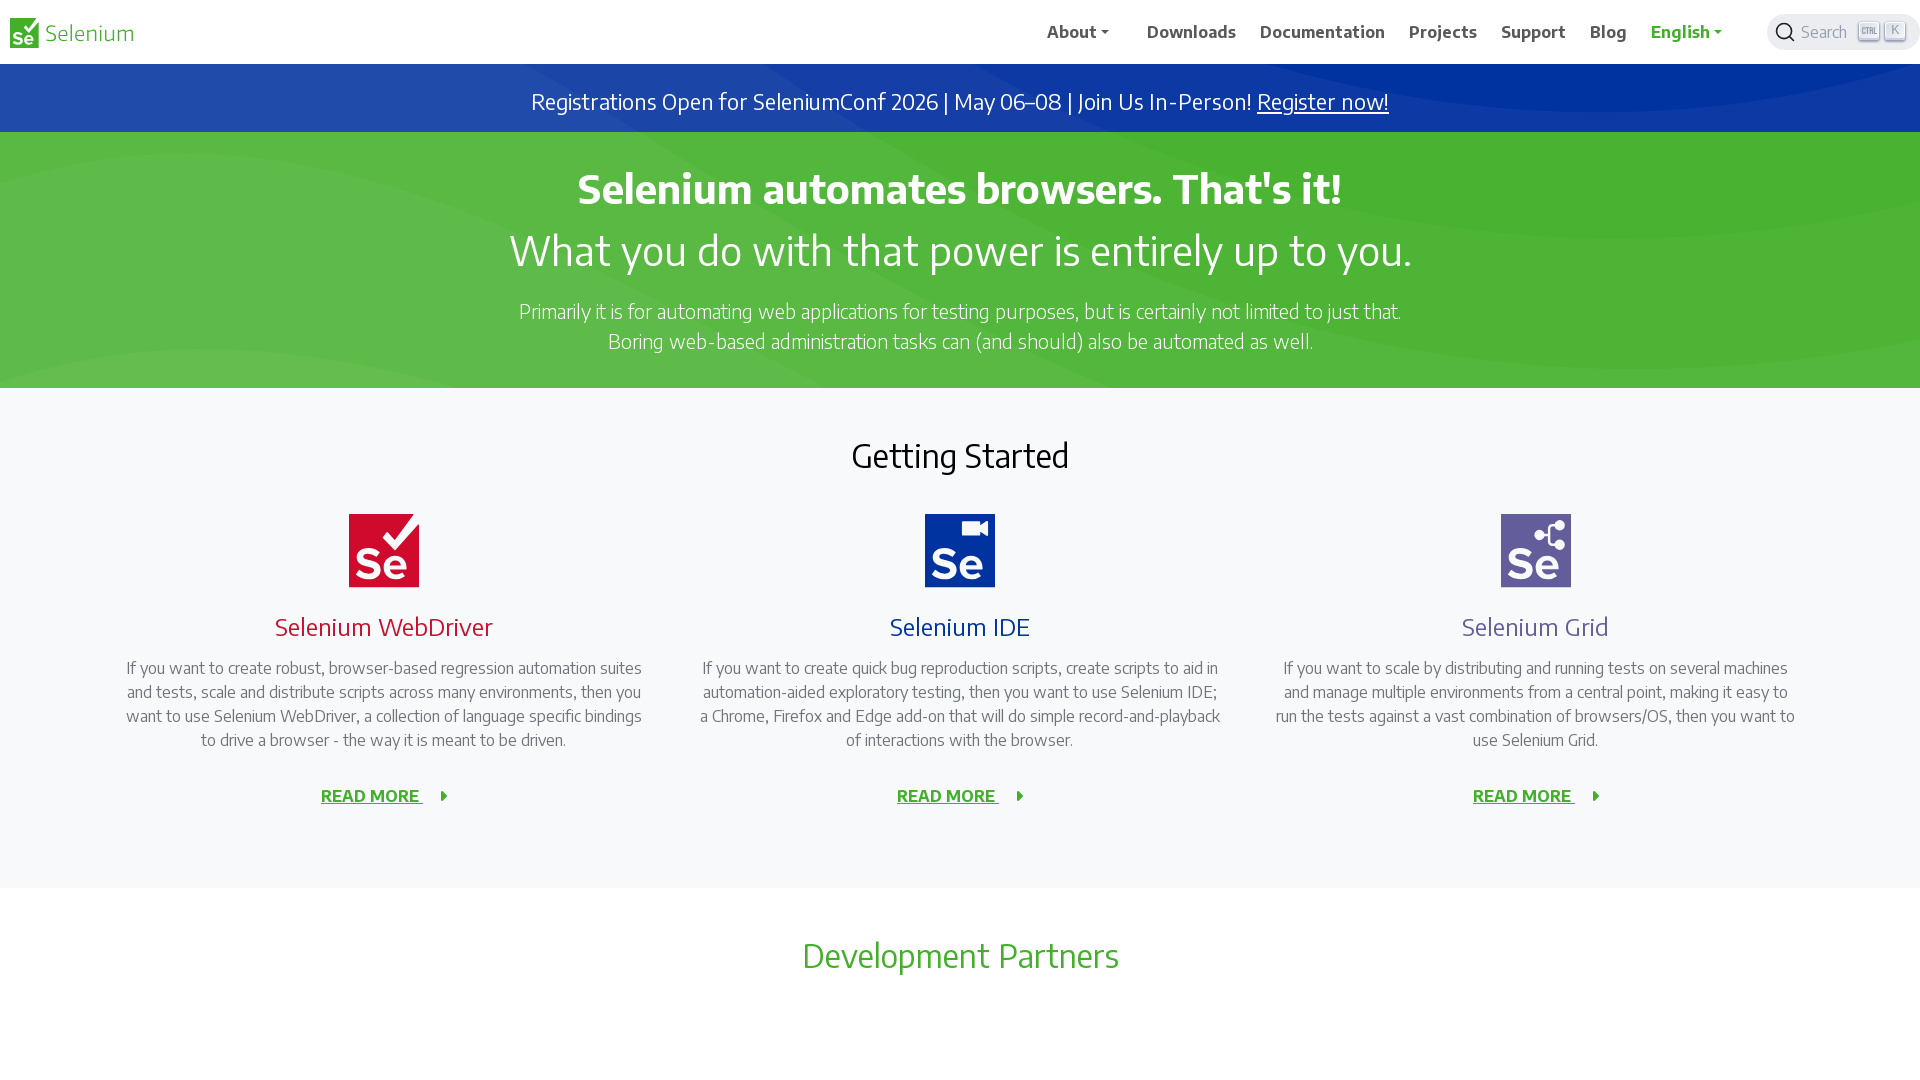

Page fully loaded - DOM content loaded state reached
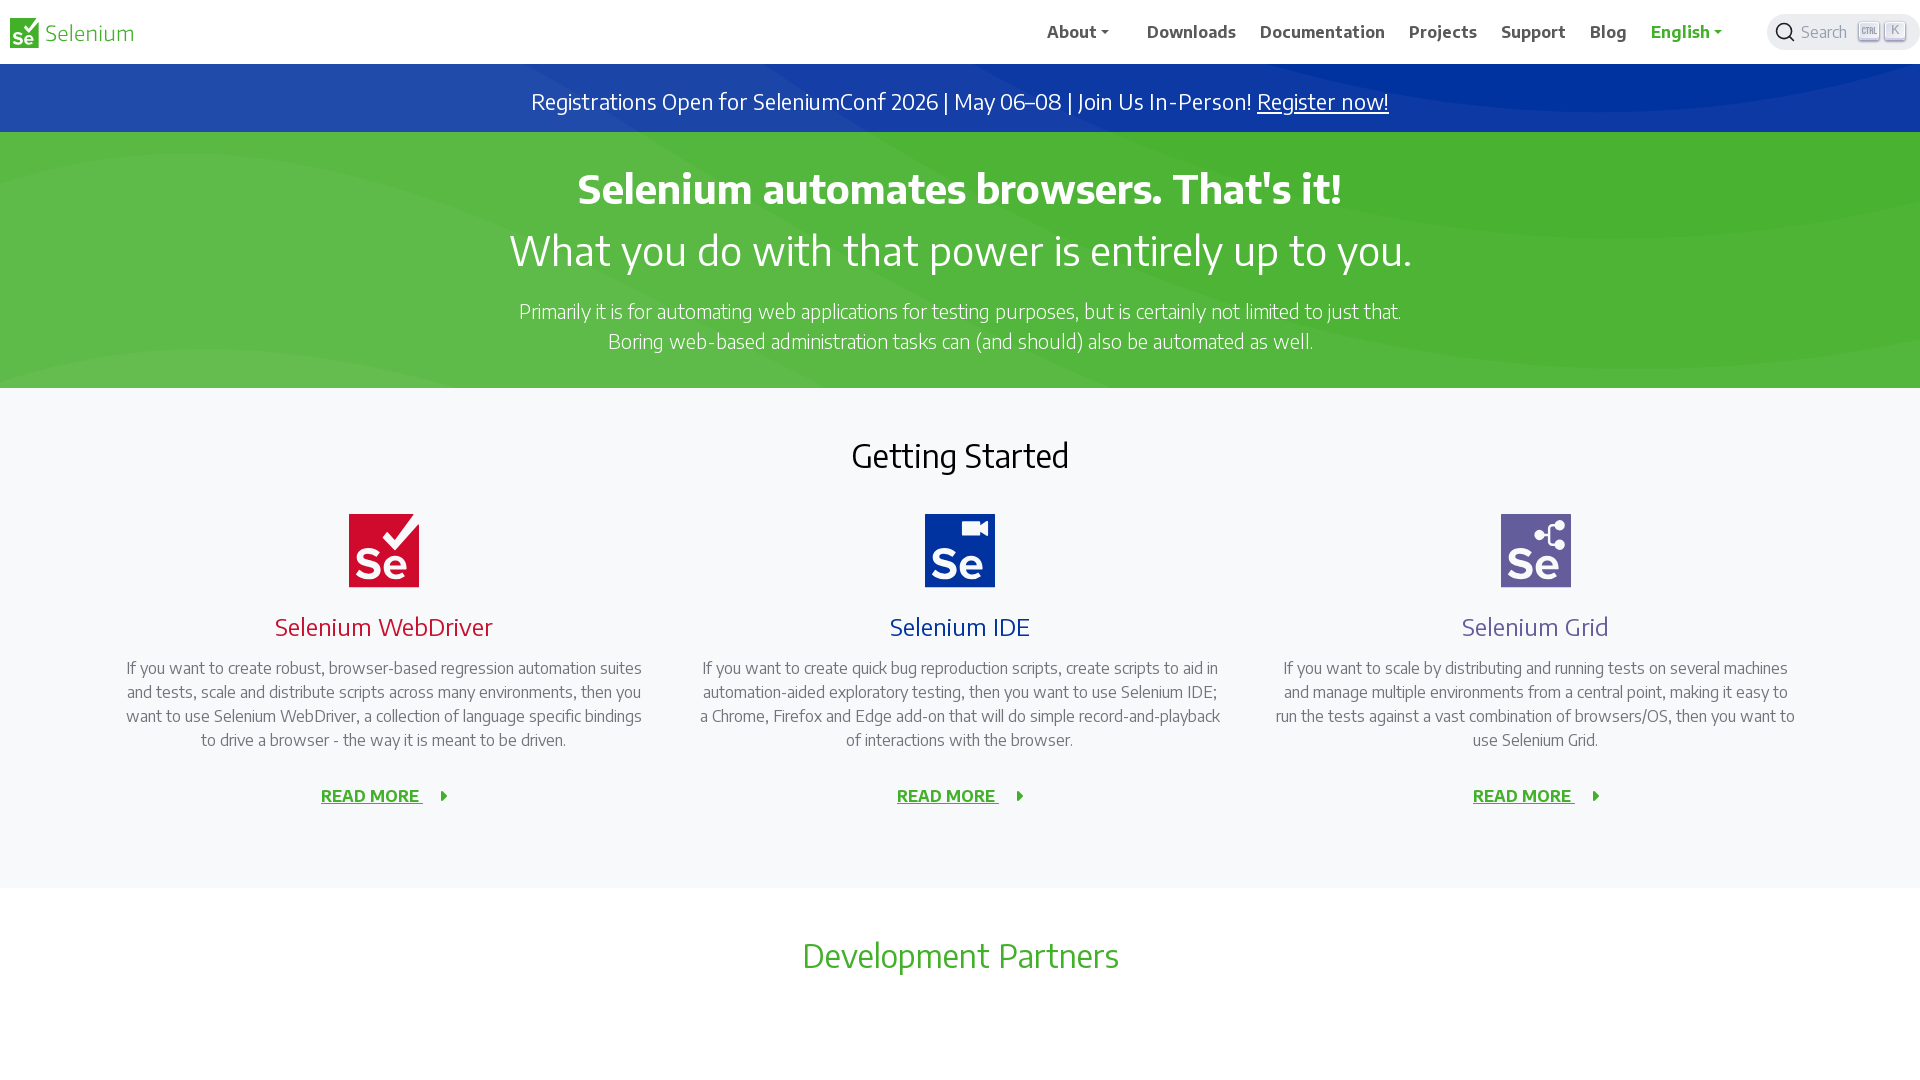

Verified page body element is present on Selenium website
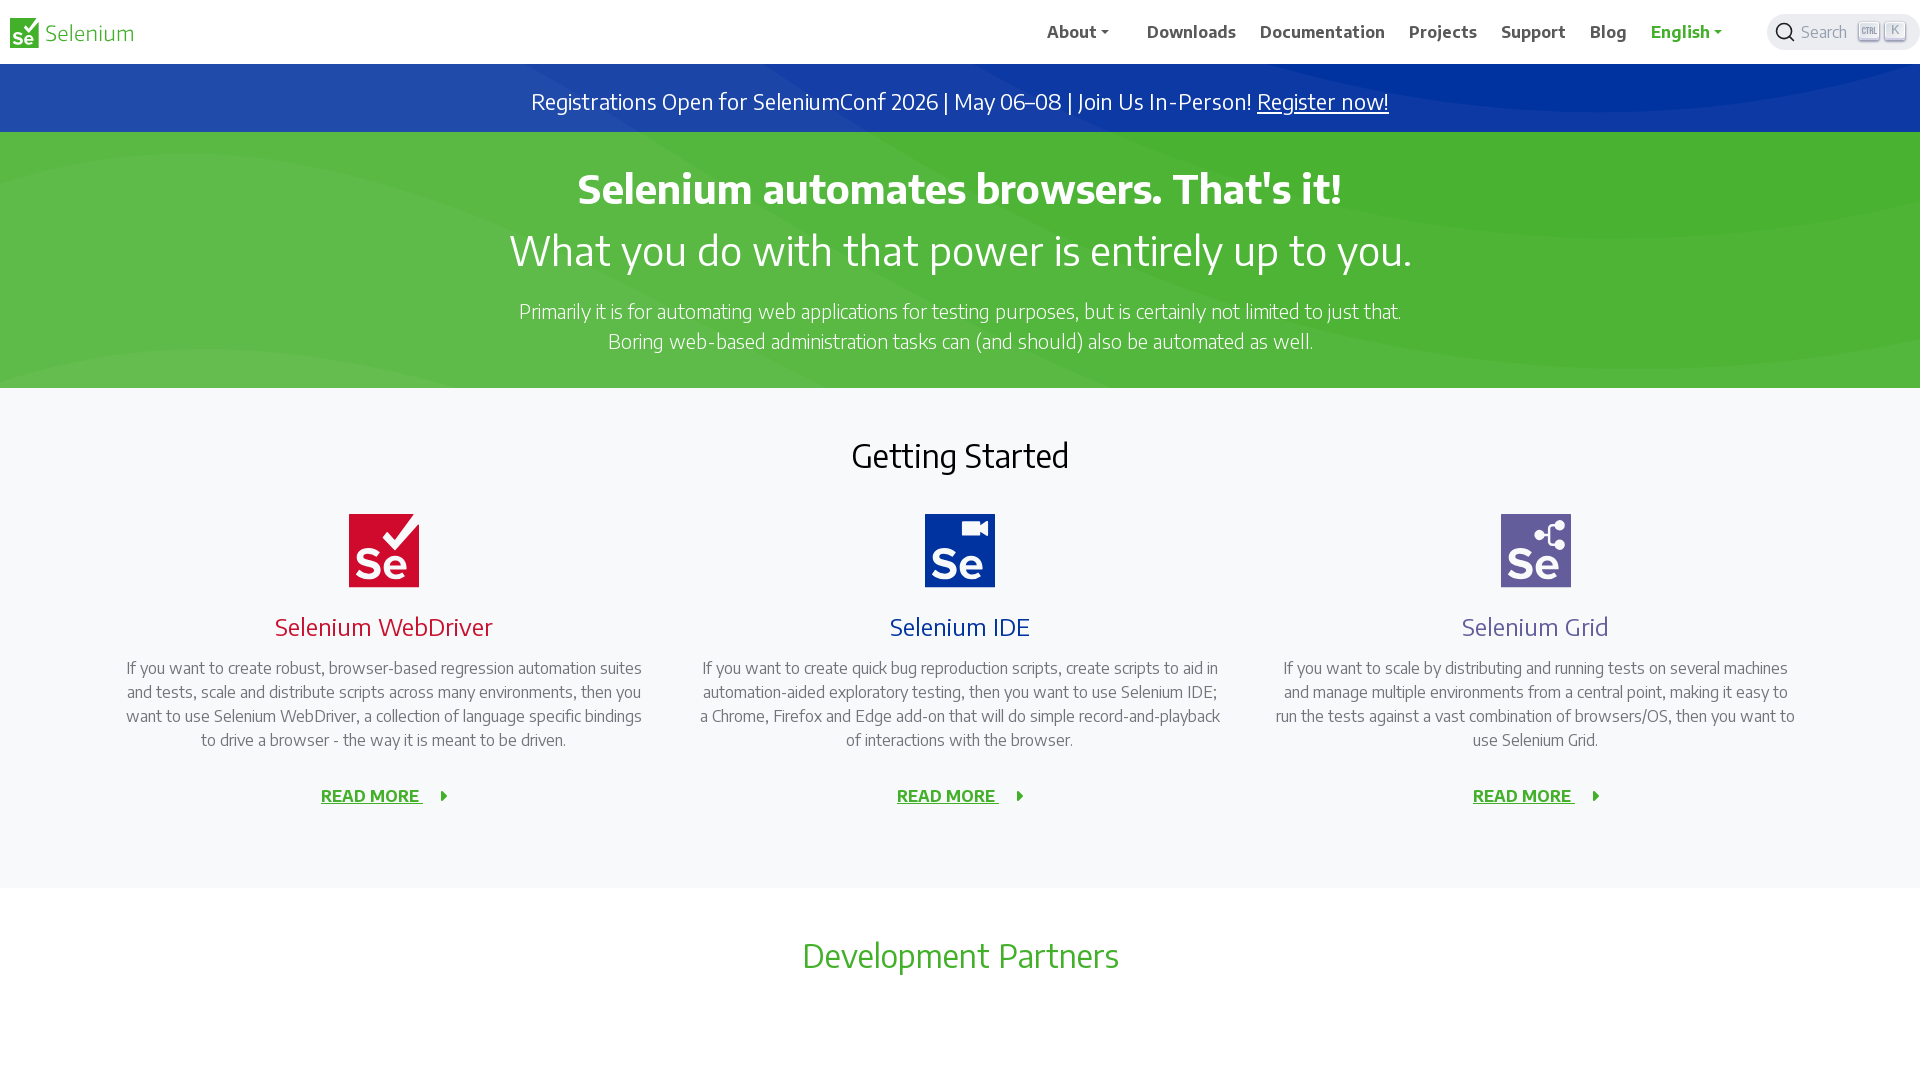

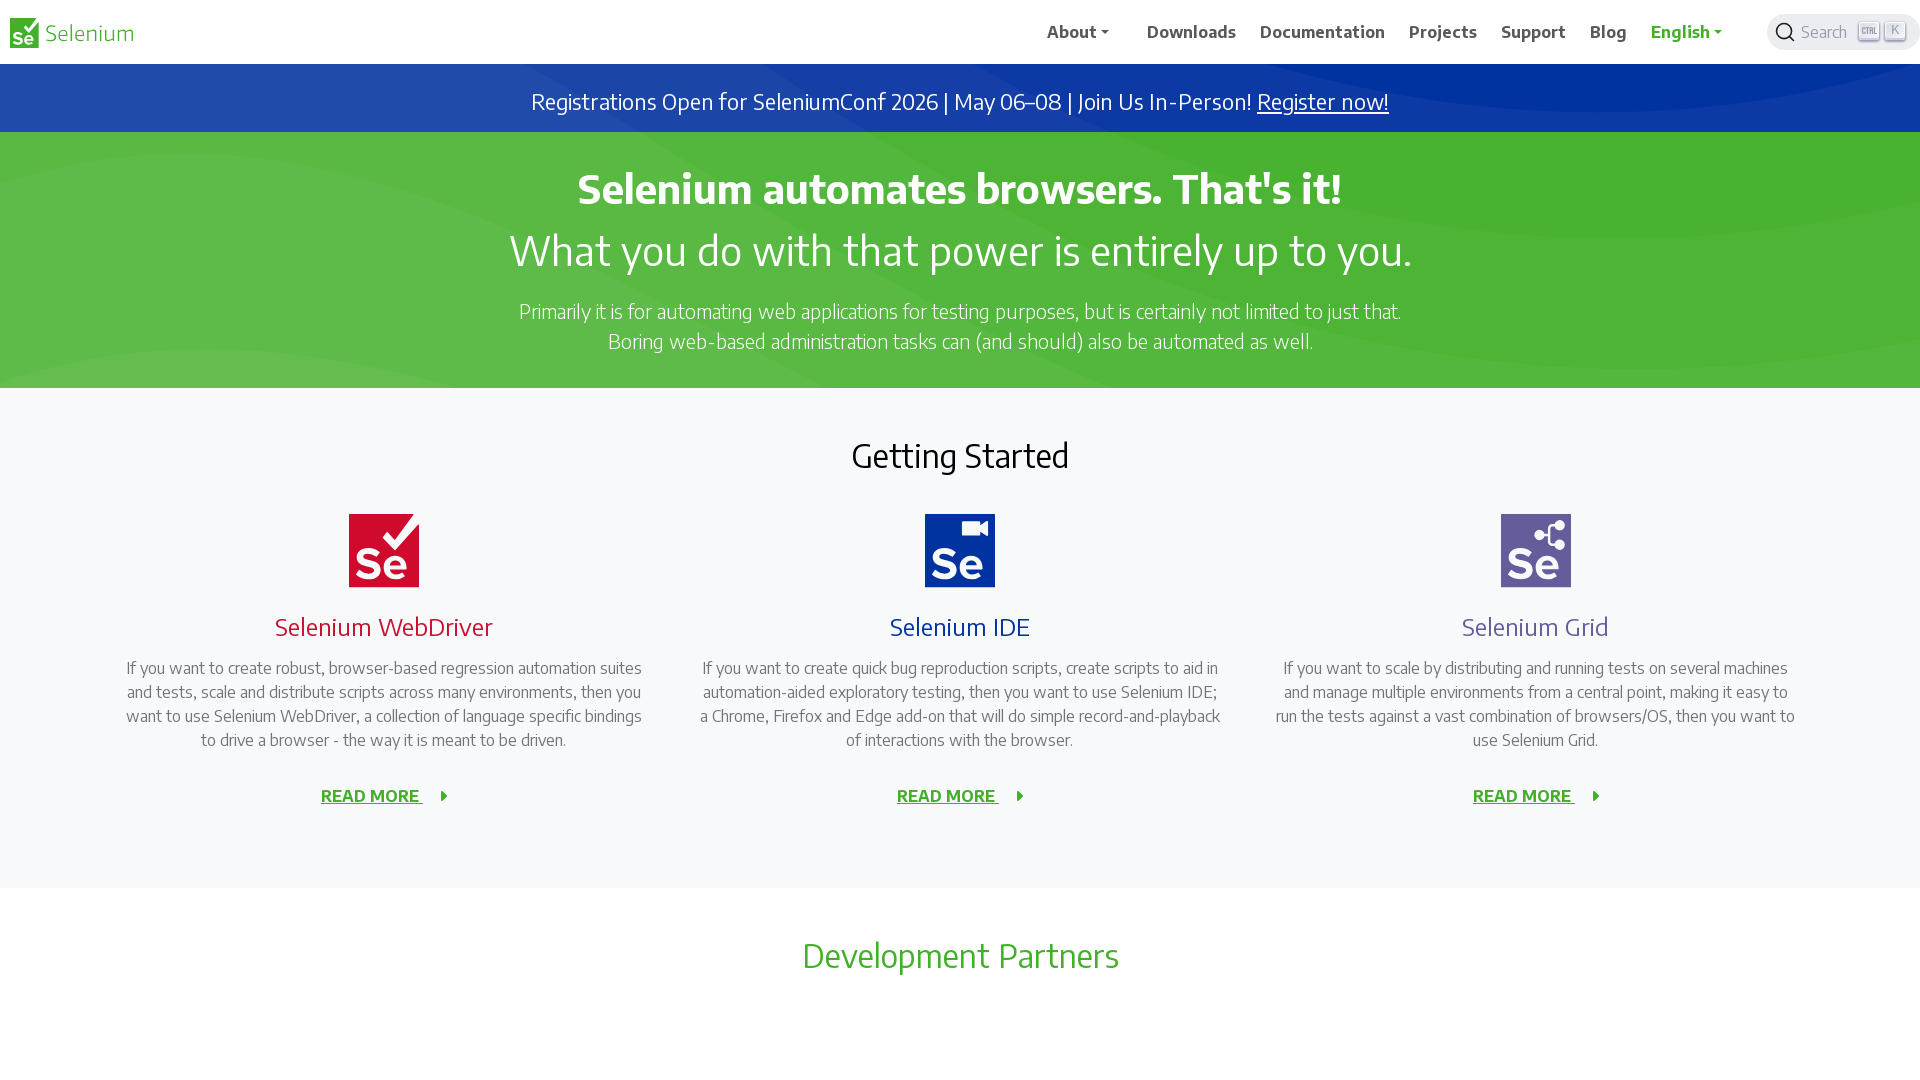